Tests adding a new todo item "Learn Selenium" to the todo app and verifies it appears in the list

Starting URL: https://lambdatest.github.io/sample-todo-app/

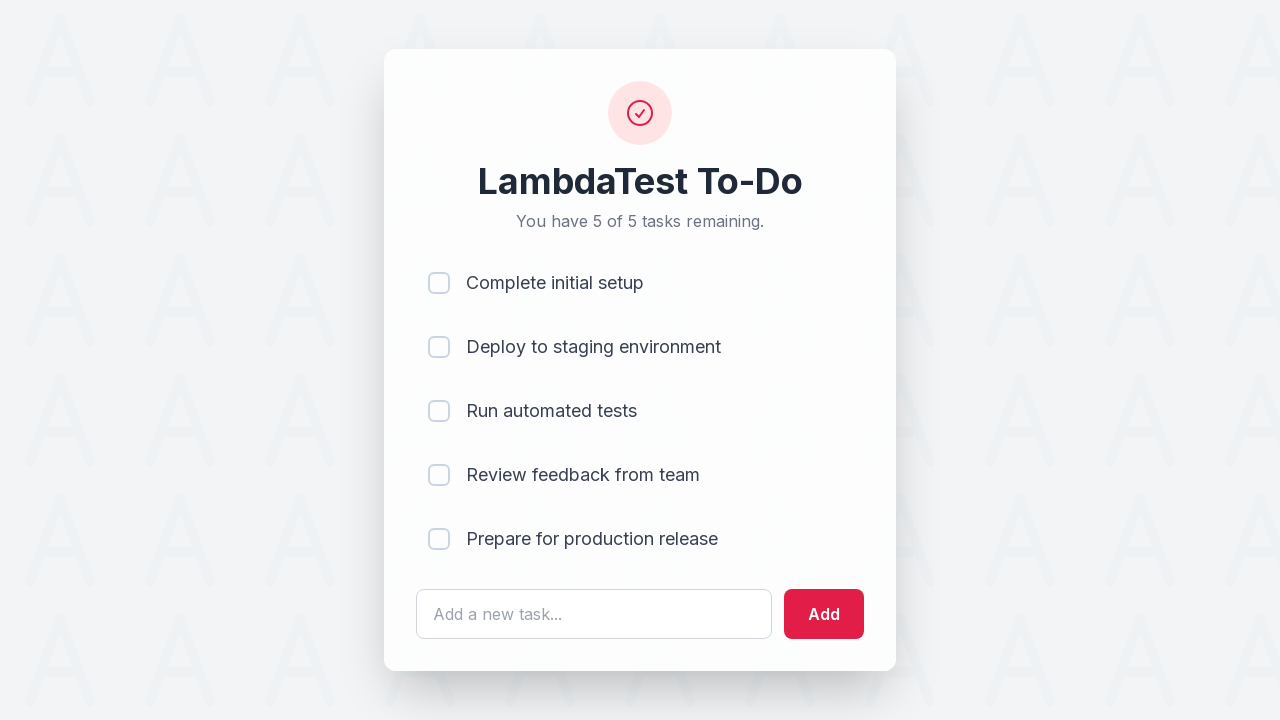

Filled todo input field with 'Learn Selenium' on #sampletodotext
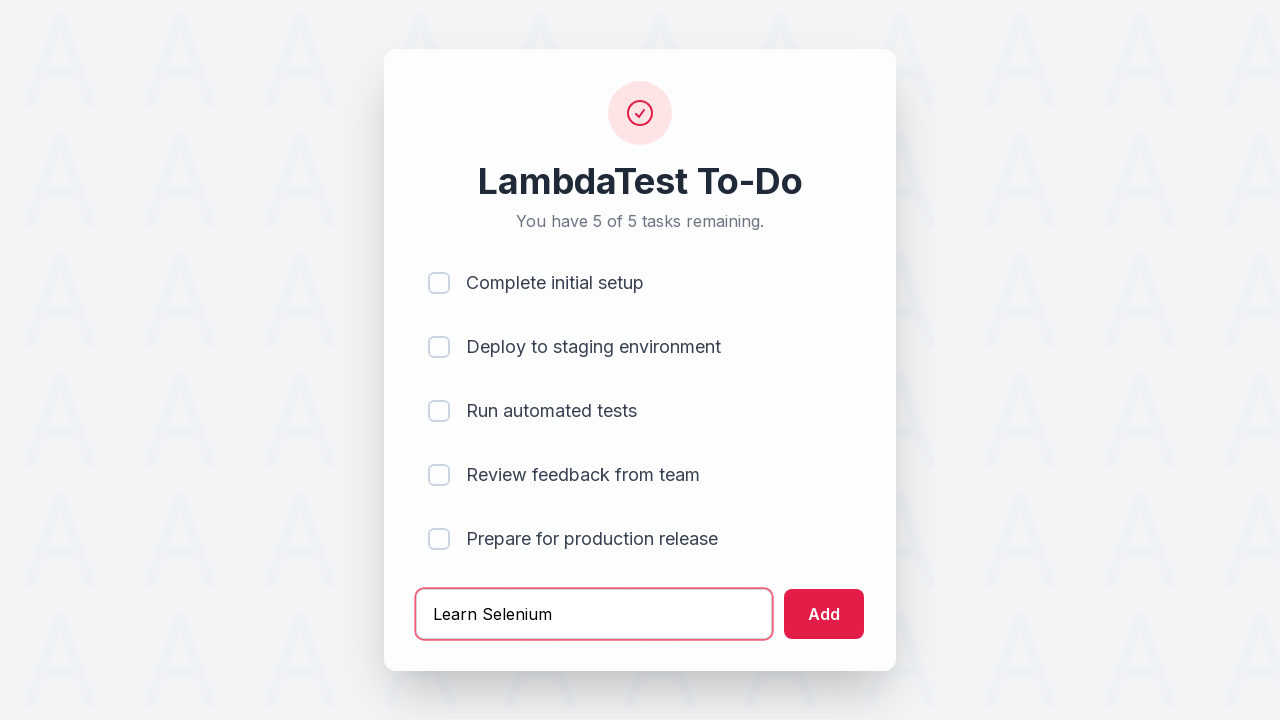

Pressed Enter to submit the new todo item on #sampletodotext
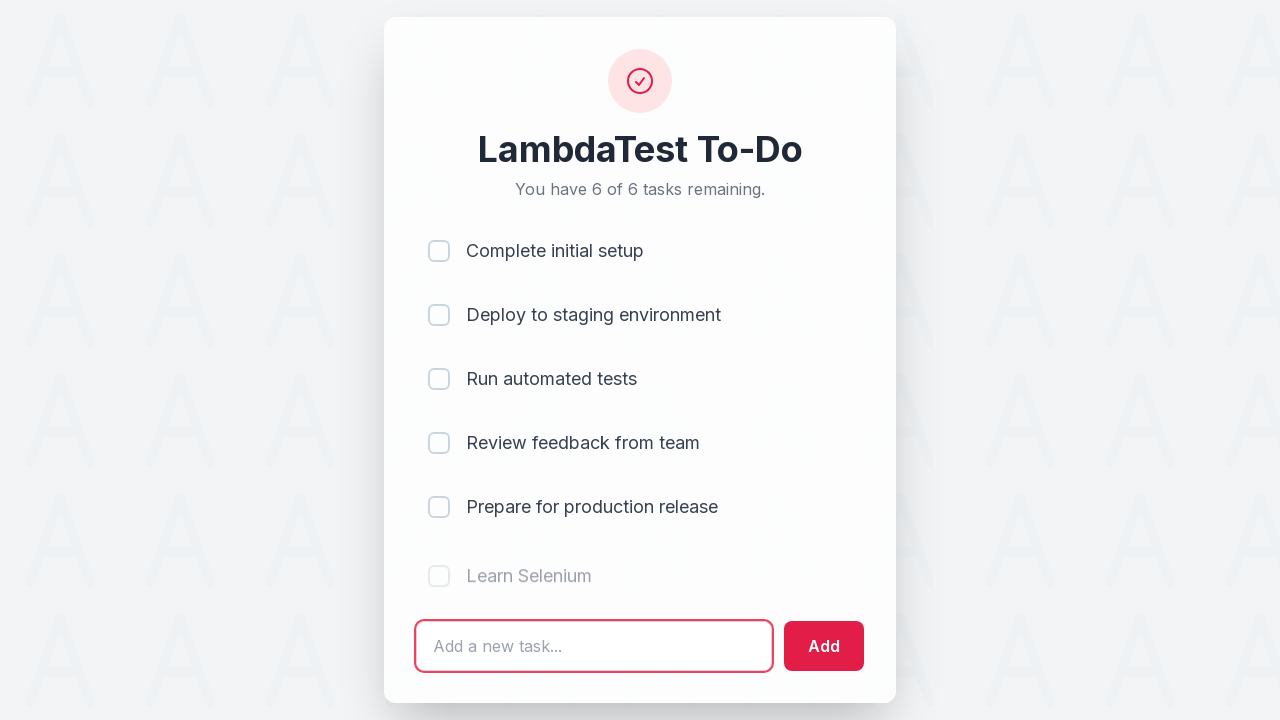

Verified new todo item 'Learn Selenium' appeared in the list
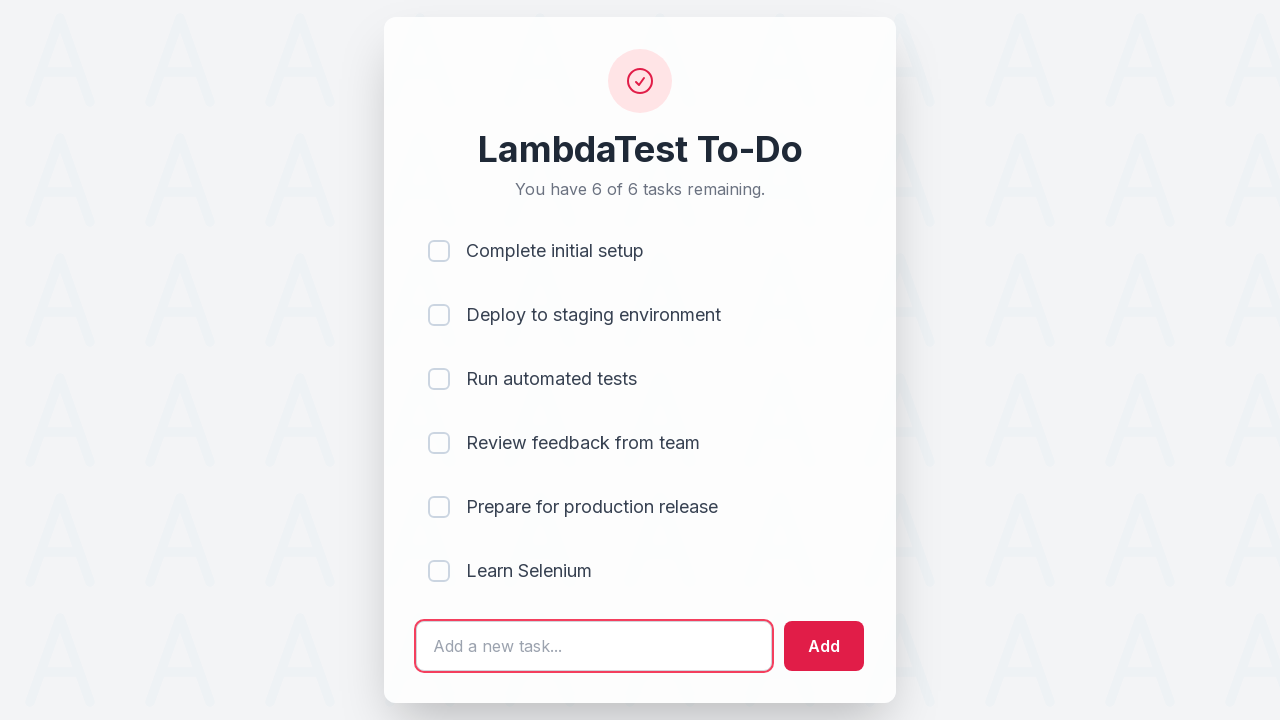

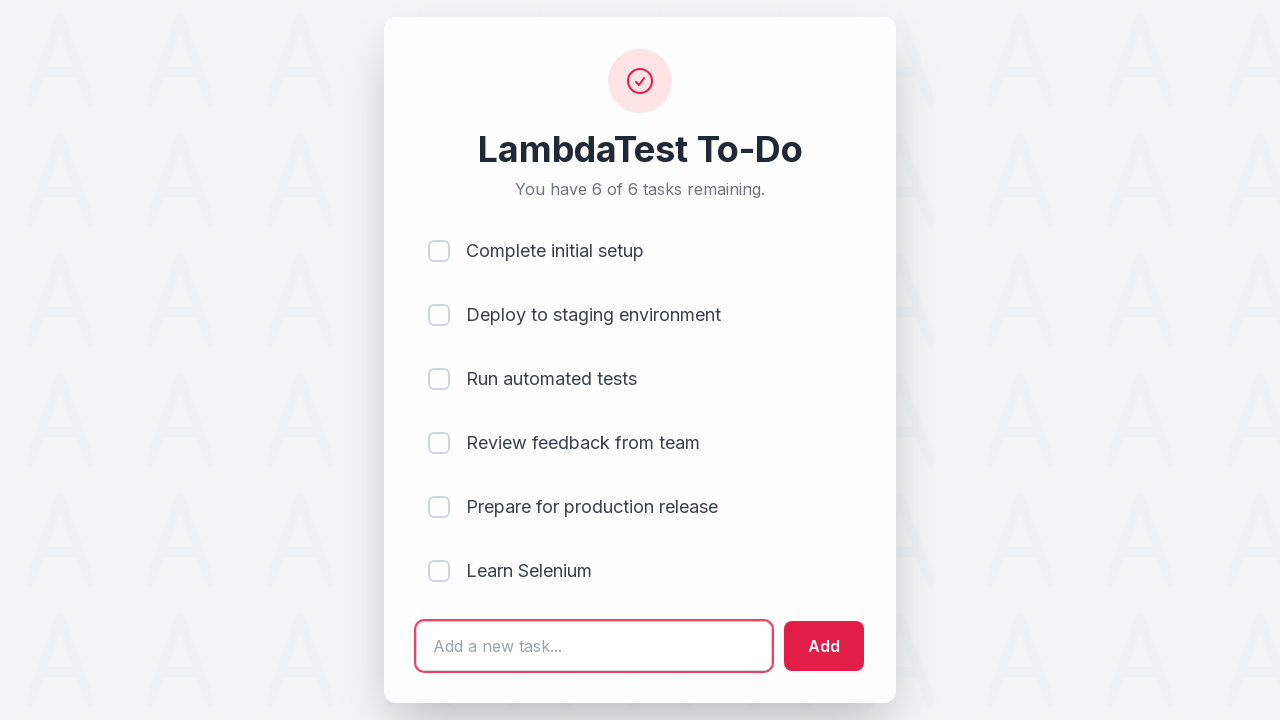